Tests canceling a JavaScript prompt alert by clicking the trigger button, dismissing the prompt, and verifying the result shows null was entered.

Starting URL: https://the-internet.herokuapp.com/javascript_alerts

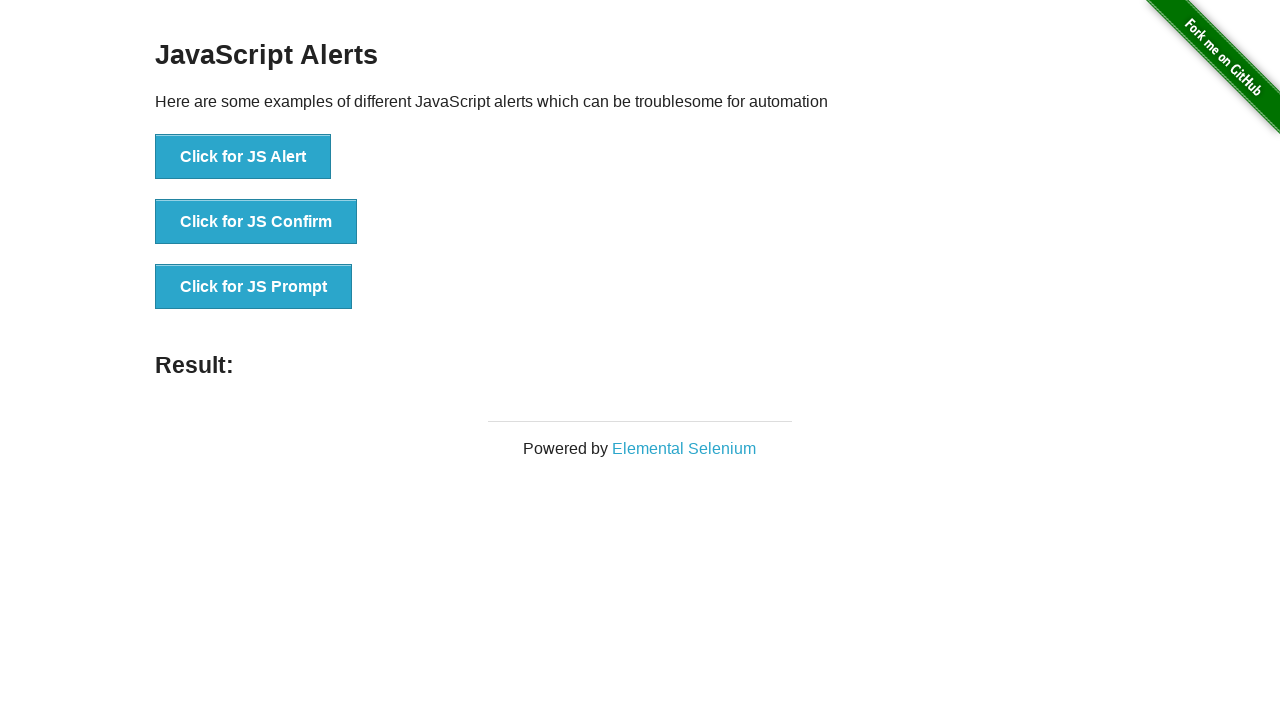

Set up dialog handler to dismiss JavaScript prompts
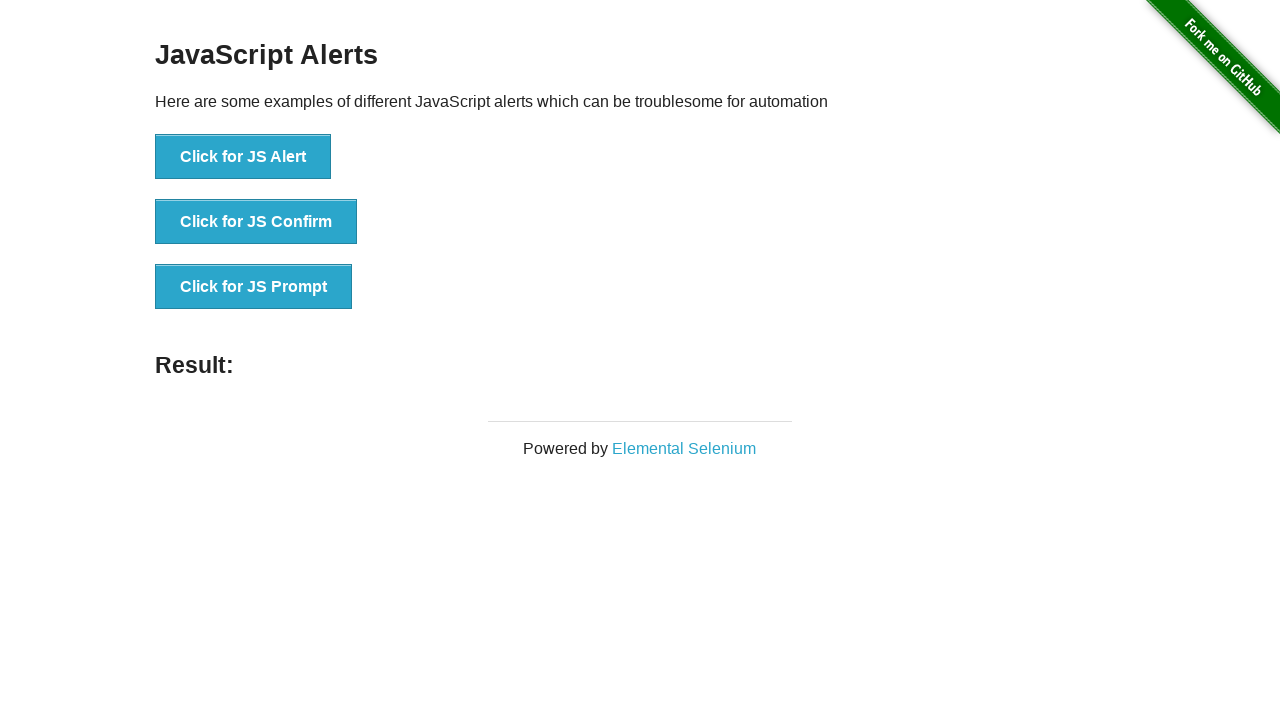

Clicked button to trigger JavaScript prompt alert at (254, 287) on xpath=//*[@id='content']/div/ul/li[3]/button
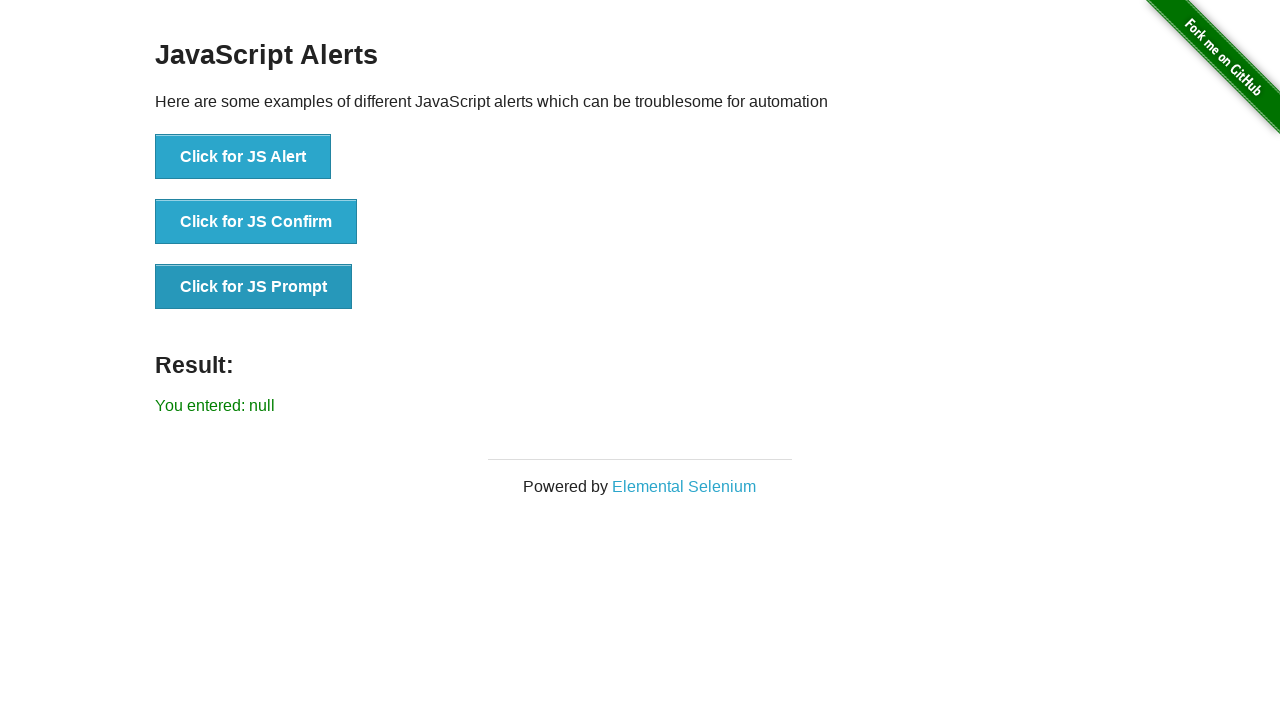

Result element loaded after dismissing prompt
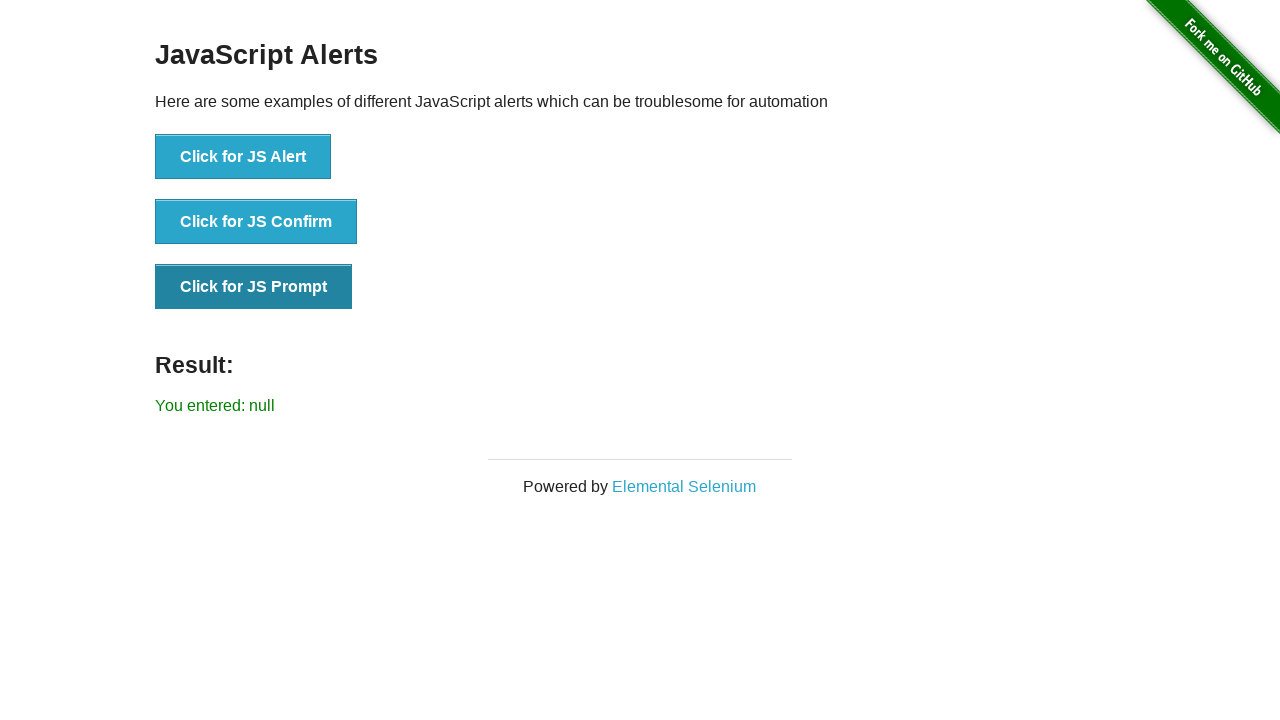

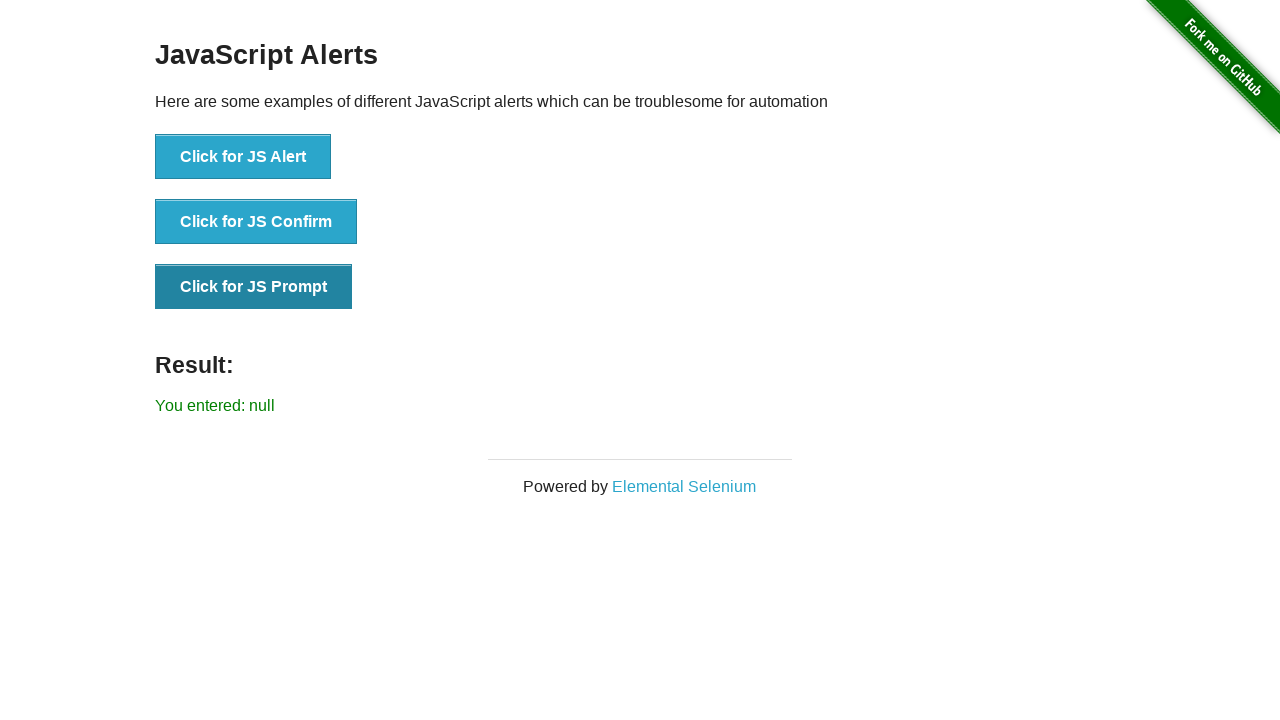